Fills all required fields (first name, last name, gender, phone number) in the practice form and verifies the success modal window appears after submission

Starting URL: https://demoqa.com/automation-practice-form

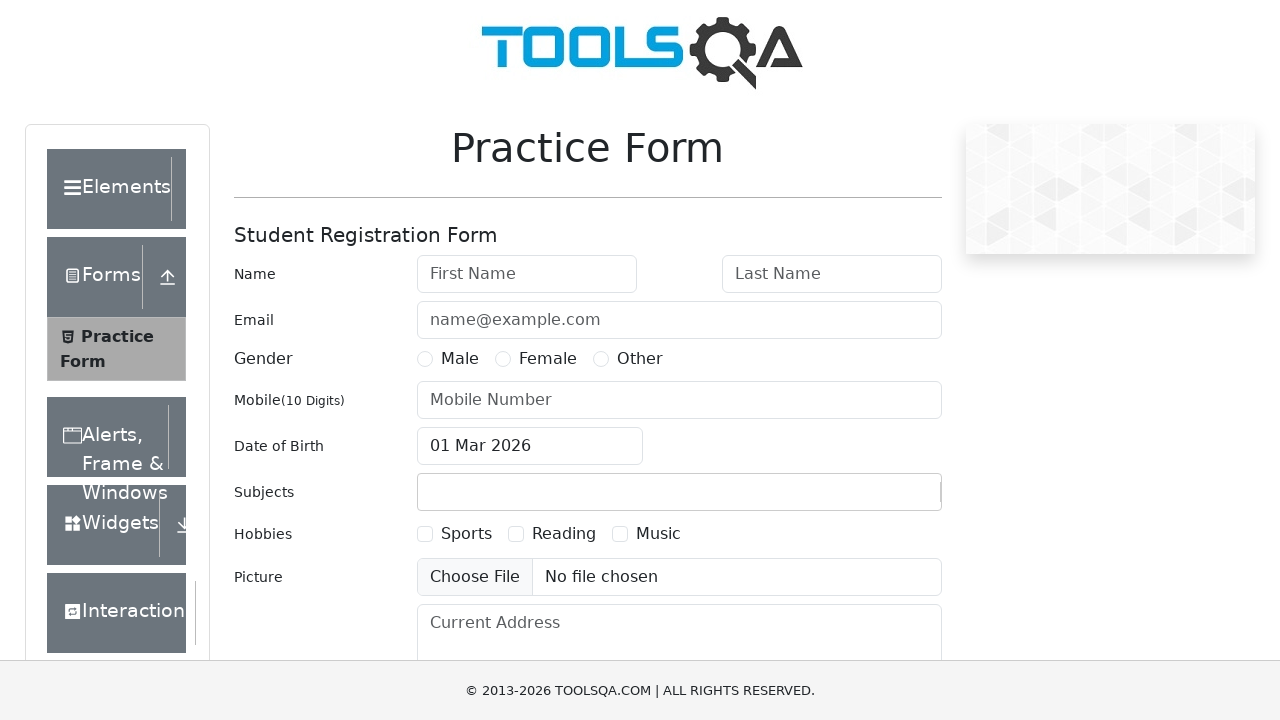

Filled first name field with 'TestFirstName' on #firstName
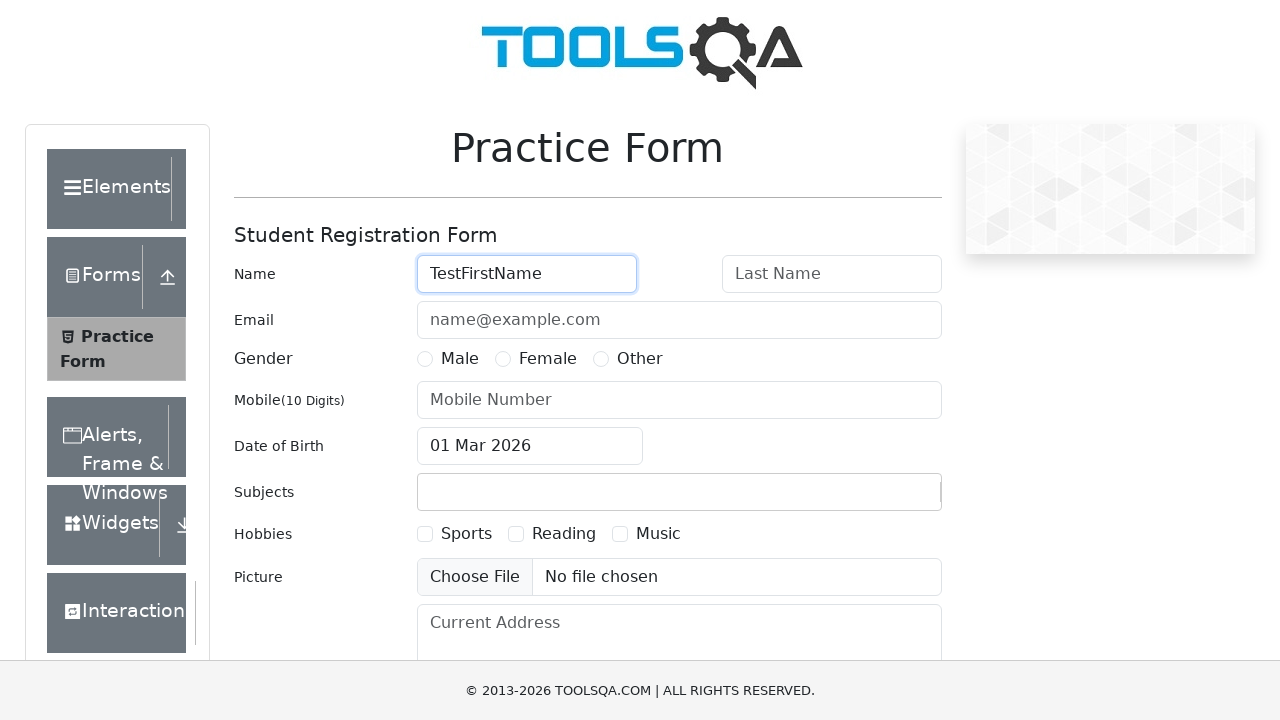

Filled last name field with 'TestLastName' on #lastName
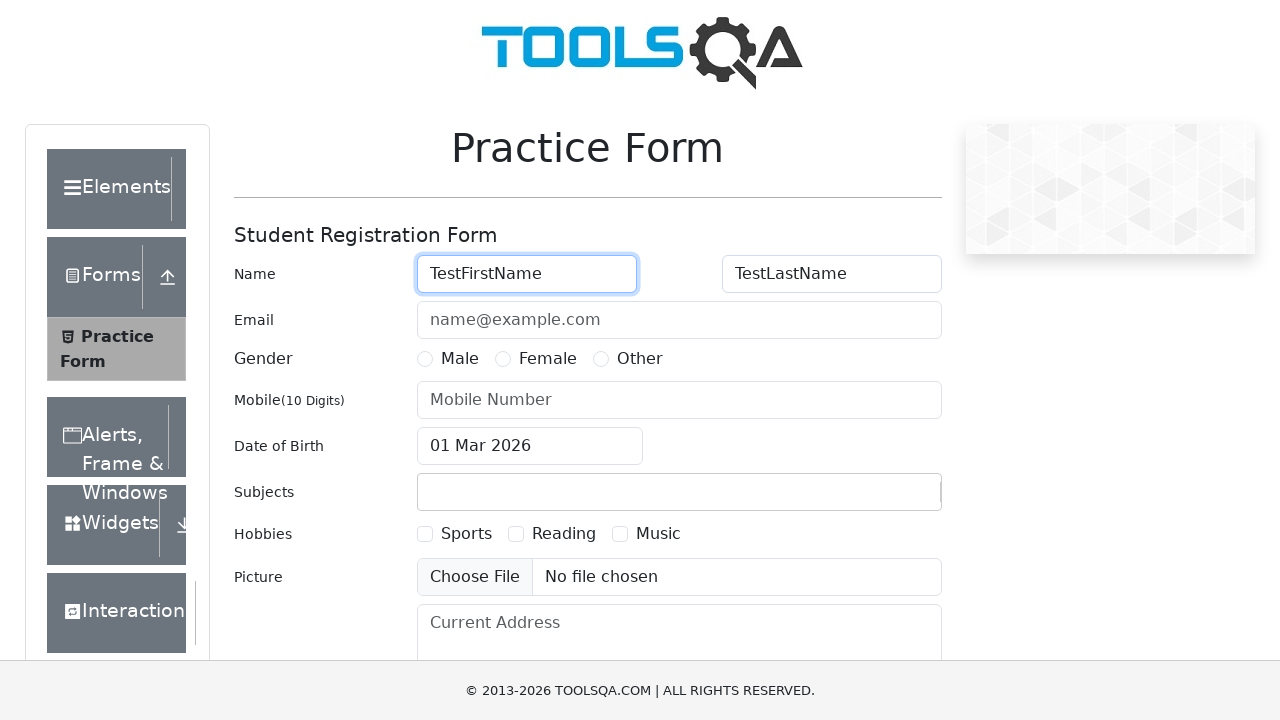

Selected Male gender option at (460, 359) on label[for='gender-radio-1']
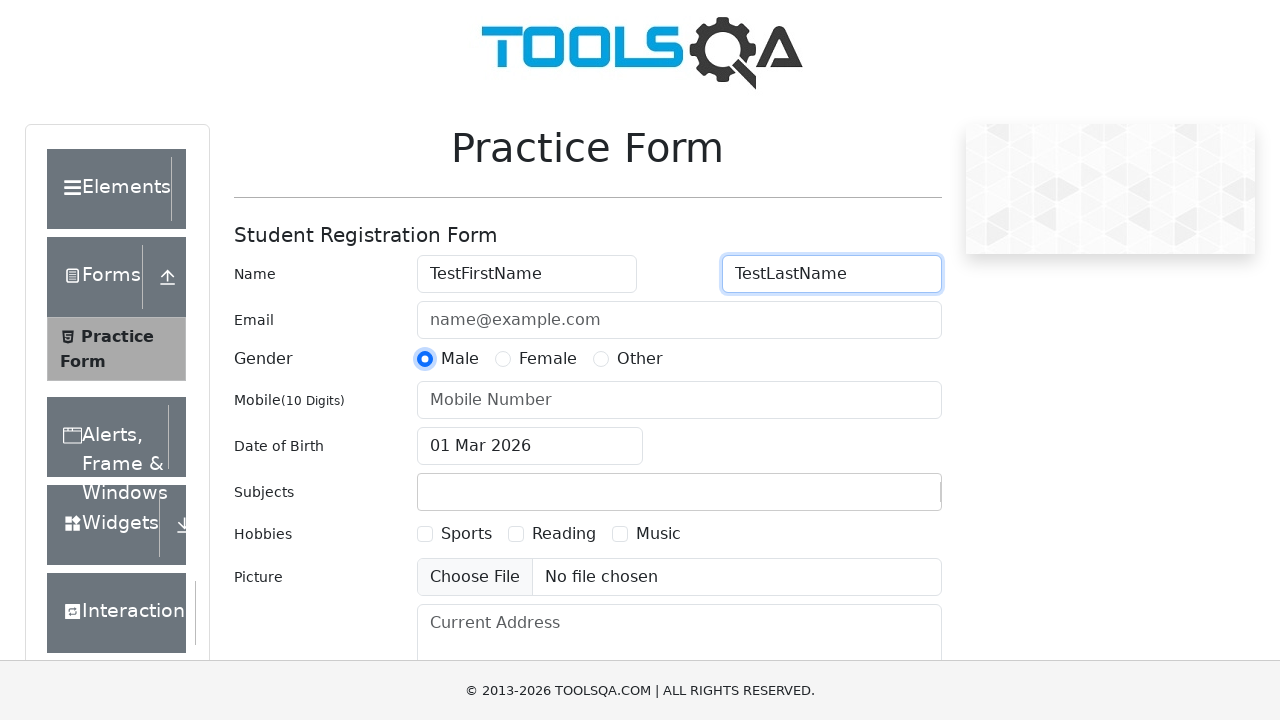

Filled phone number field with '0123456789' on #userNumber
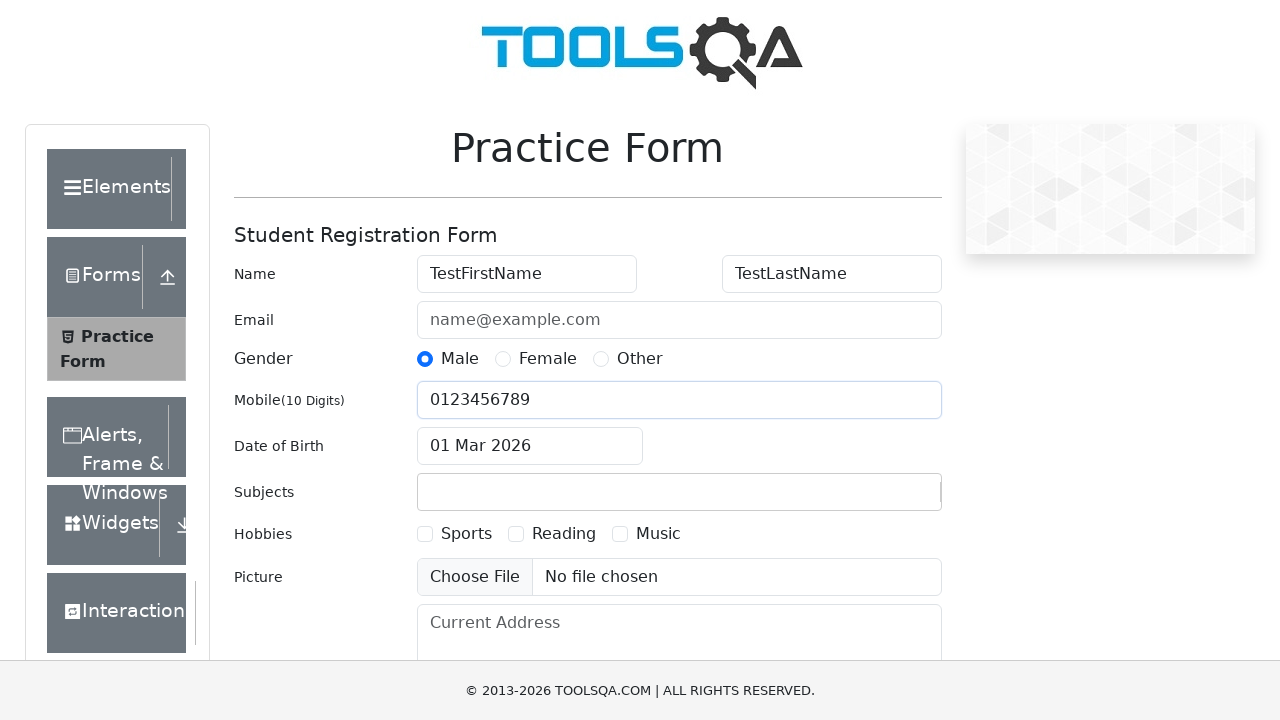

Clicked submit button to submit the form at (885, 499) on #submit
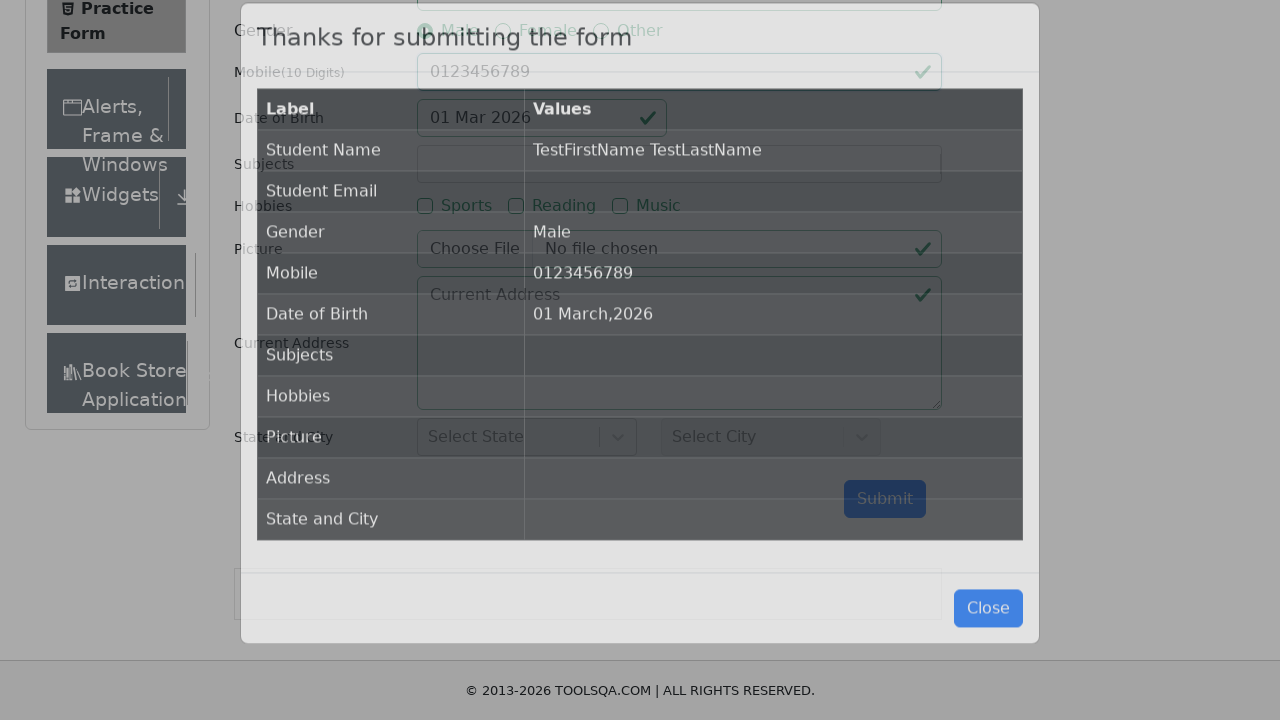

Success modal window appeared and is visible
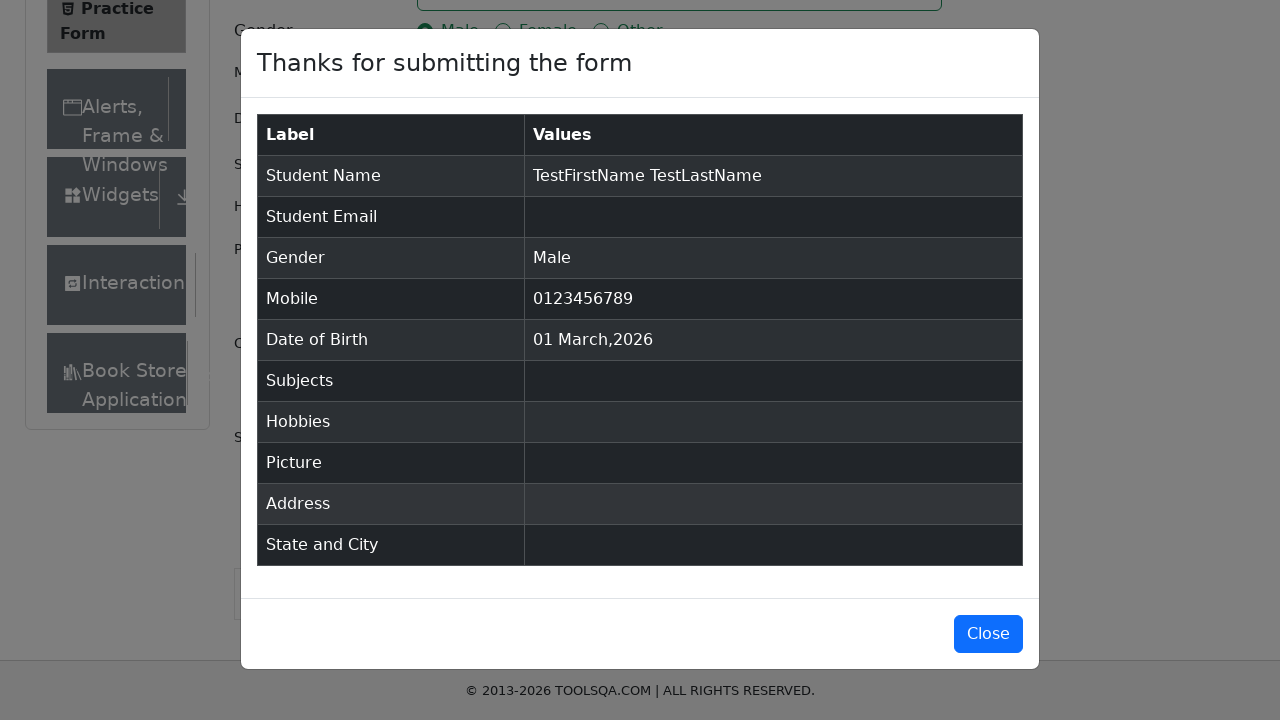

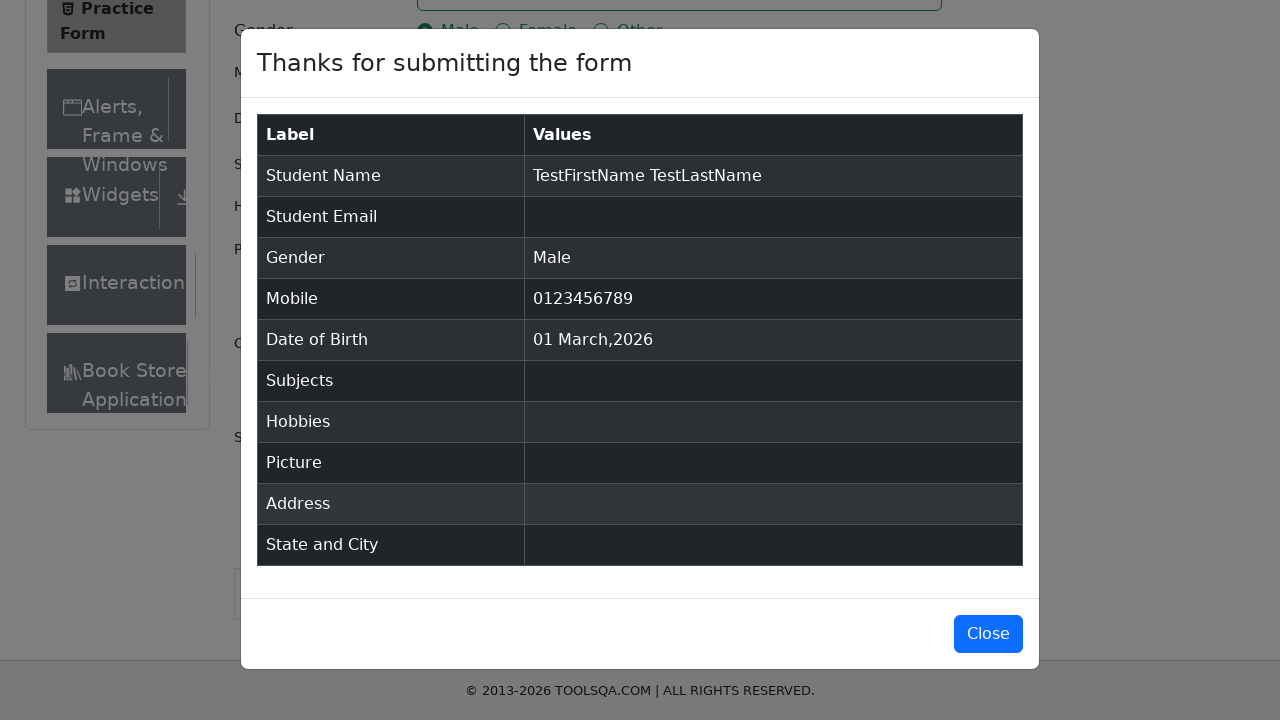